Tests the add/remove elements functionality by locating the add and delete buttons on the page

Starting URL: https://the-internet.herokuapp.com/add_remove_elements/

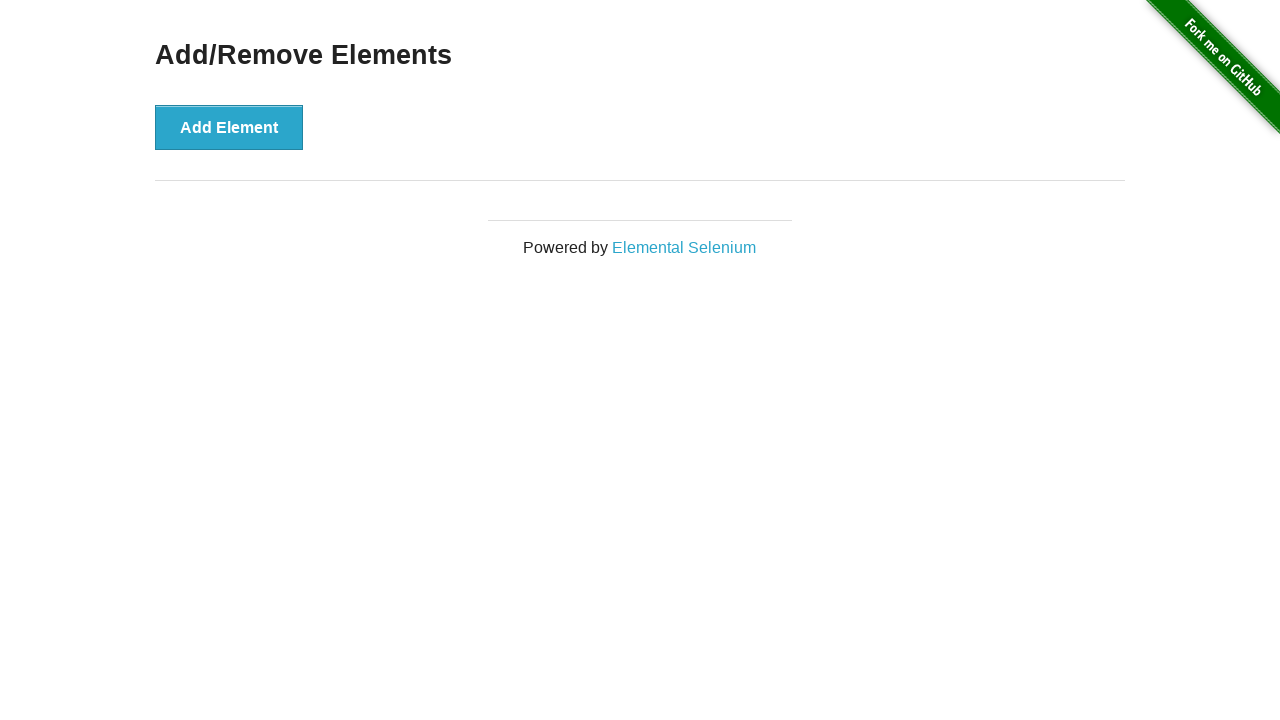

Clicked the Add Element button at (229, 127) on button[onclick='addElement()']
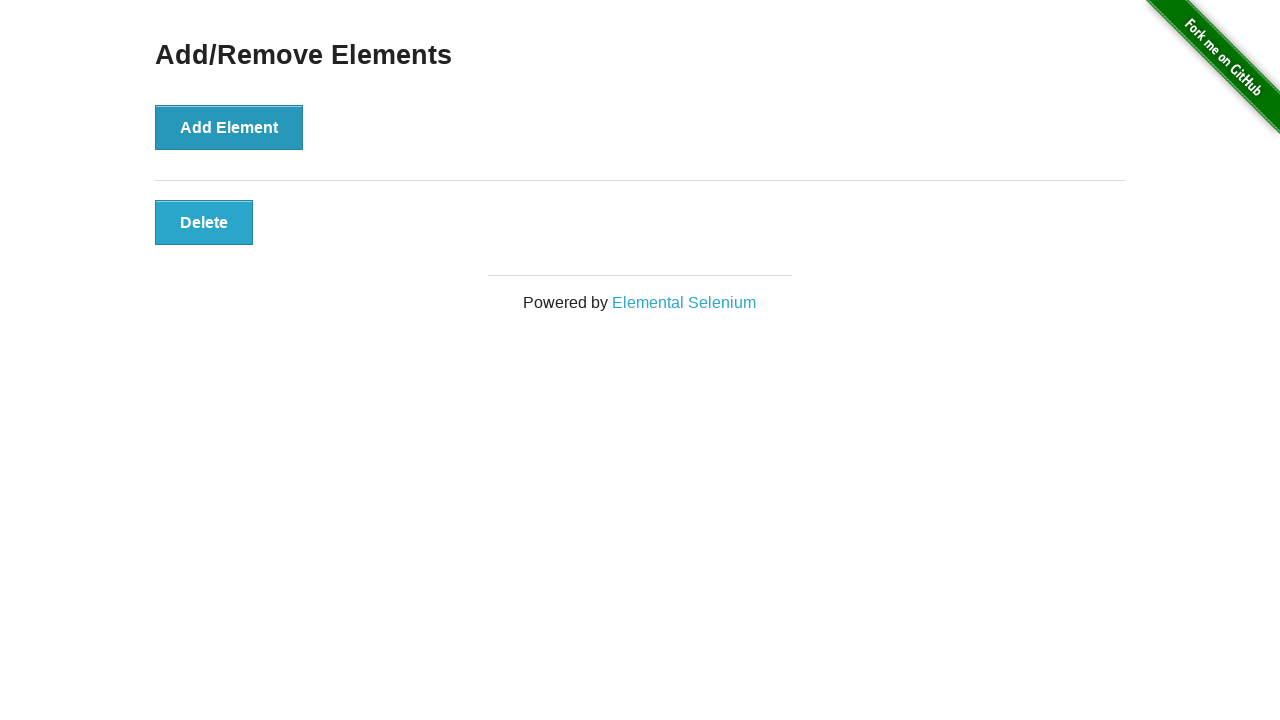

Delete button appeared on the page
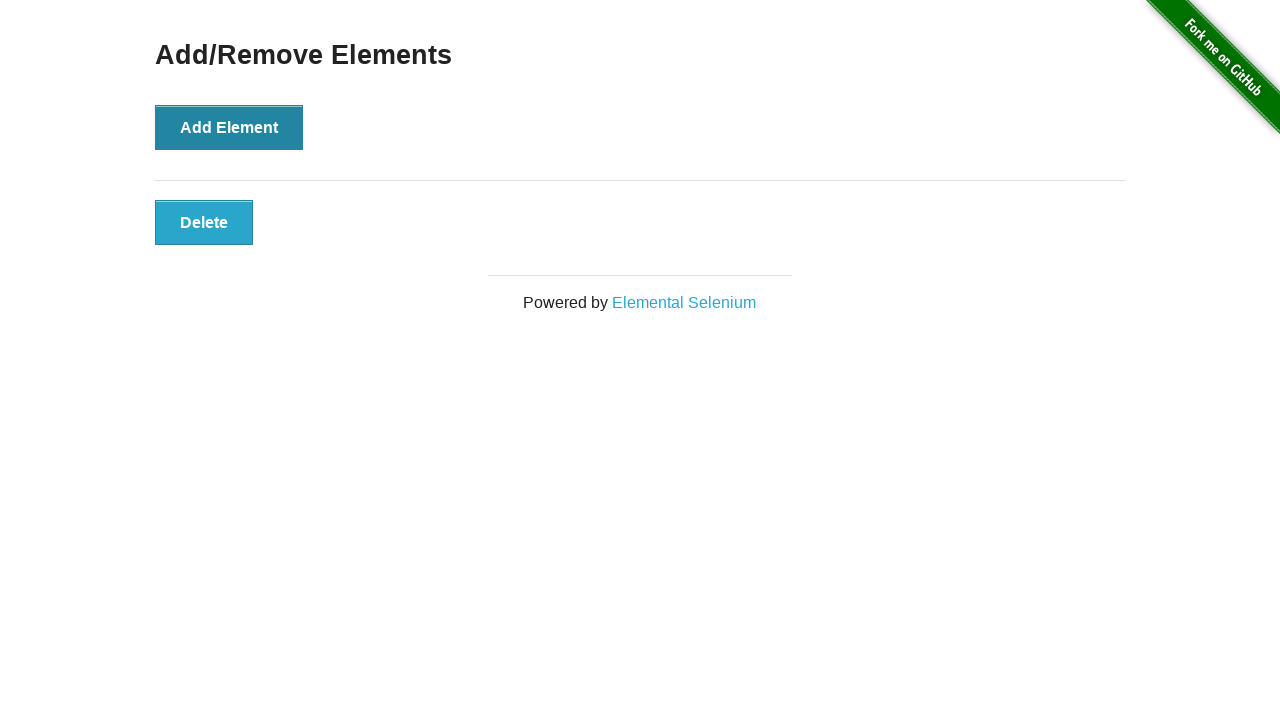

Clicked the Delete button to remove the element at (204, 222) on button.added-manually
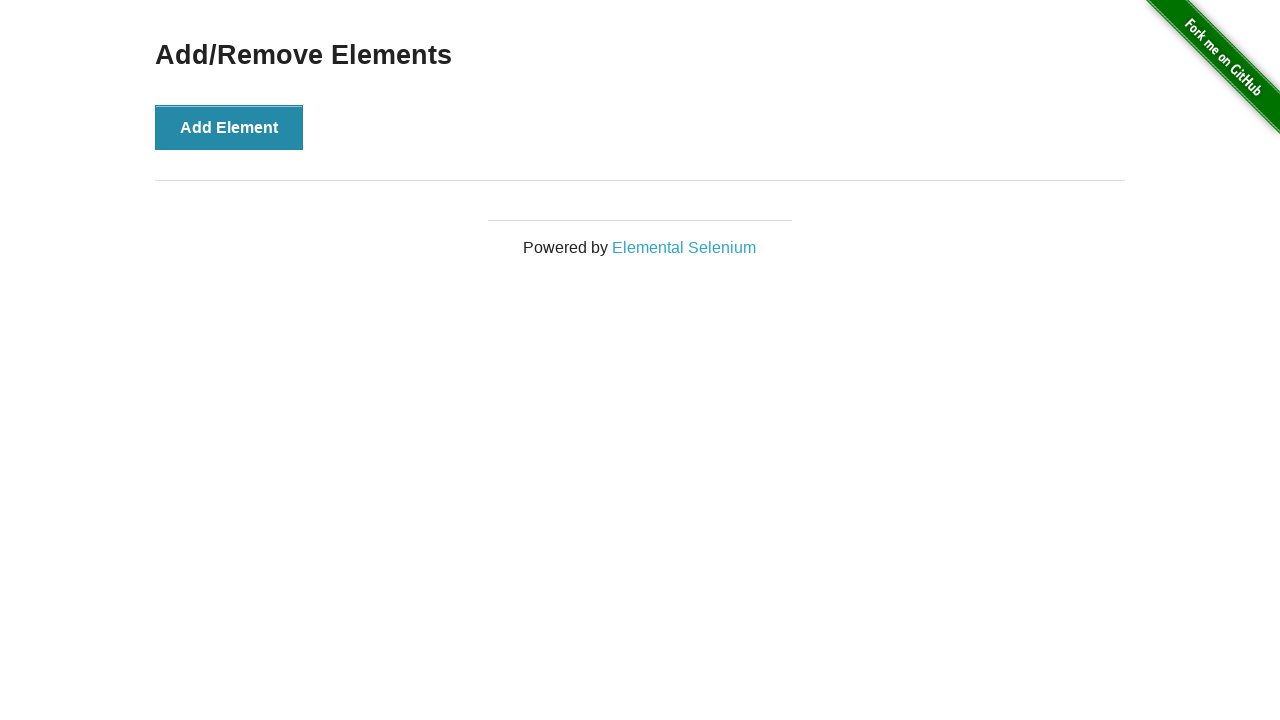

Verified that the delete button is no longer visible
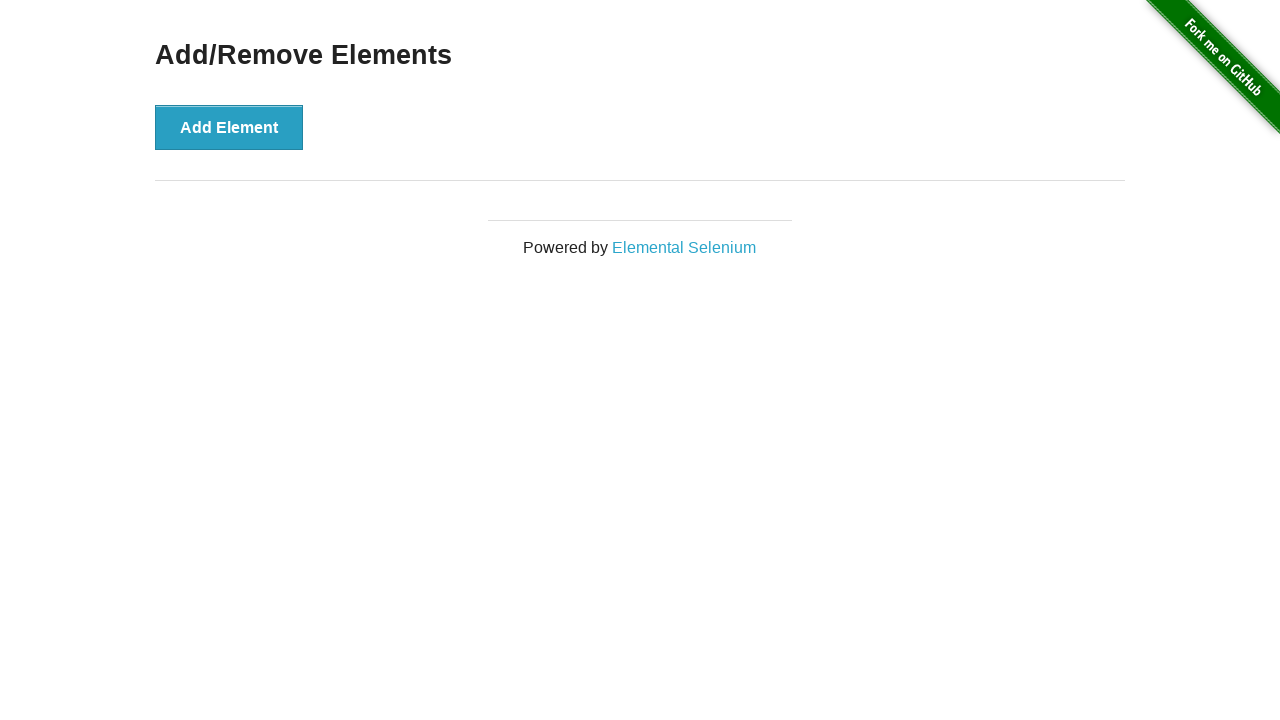

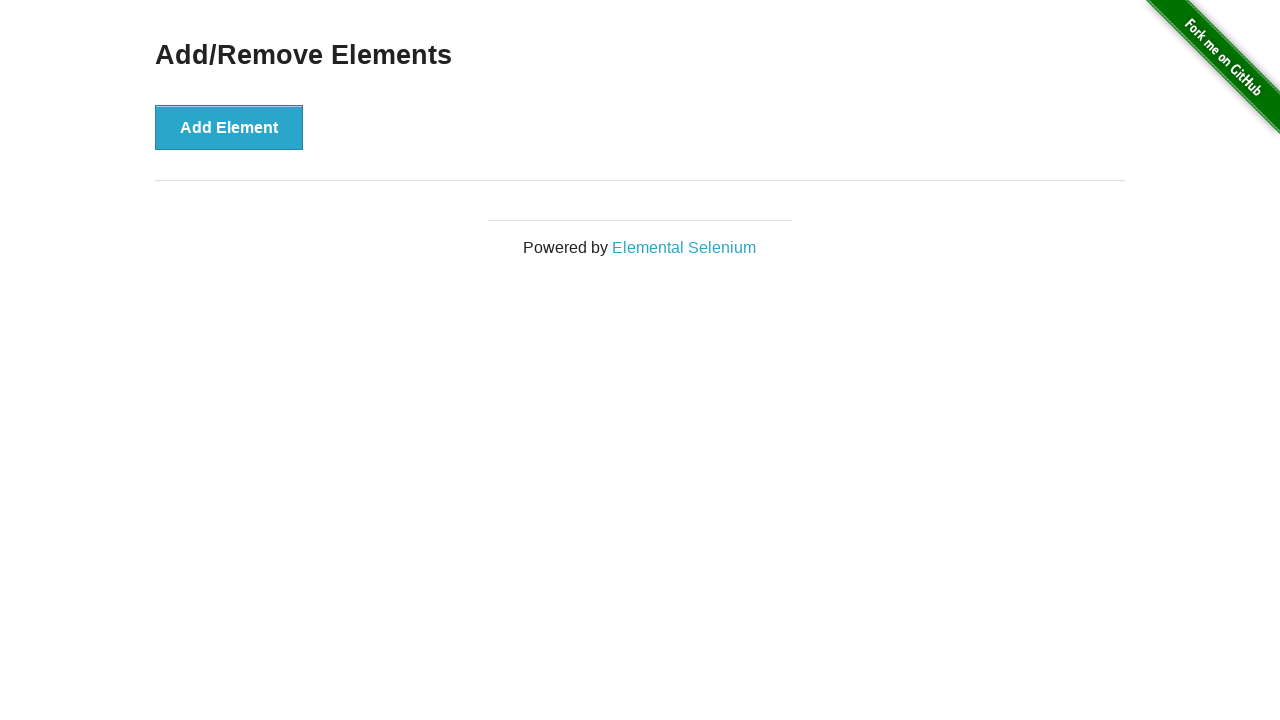